Tests login form validation by clicking submit with empty input fields and verifying the page remains on login

Starting URL: https://staging-lib-fe.onrender.com/login

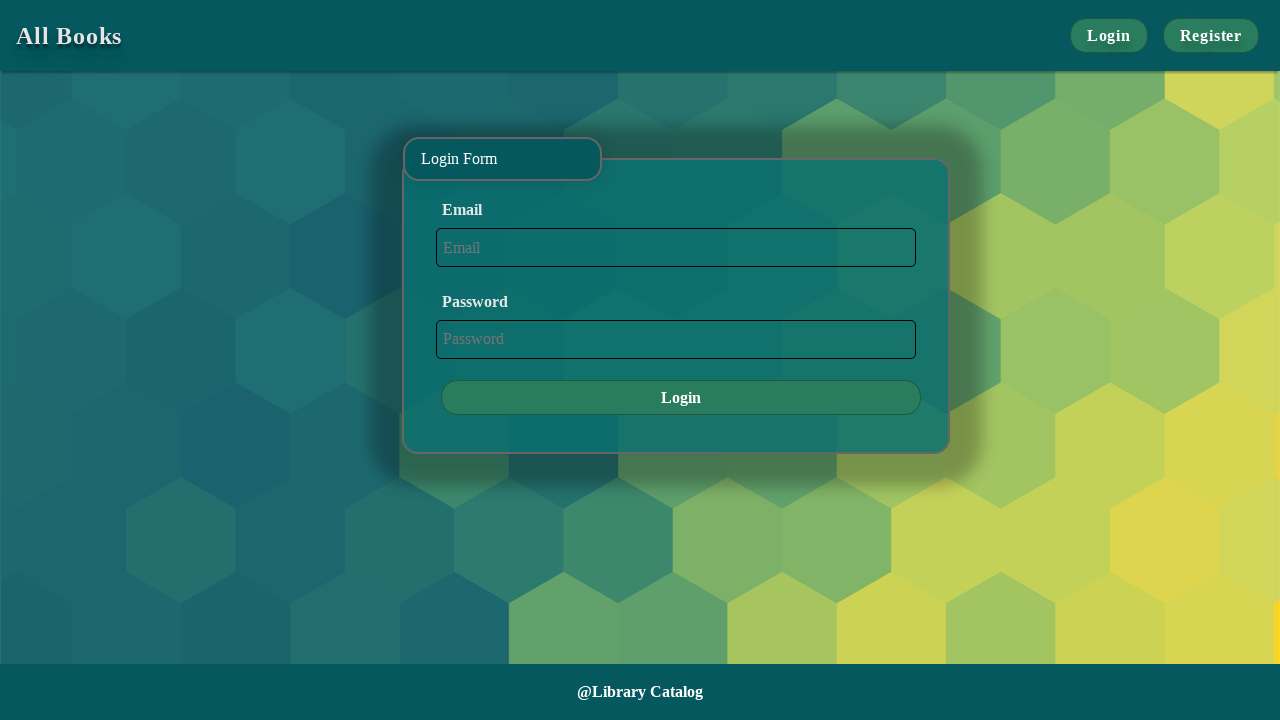

Navigated to login page
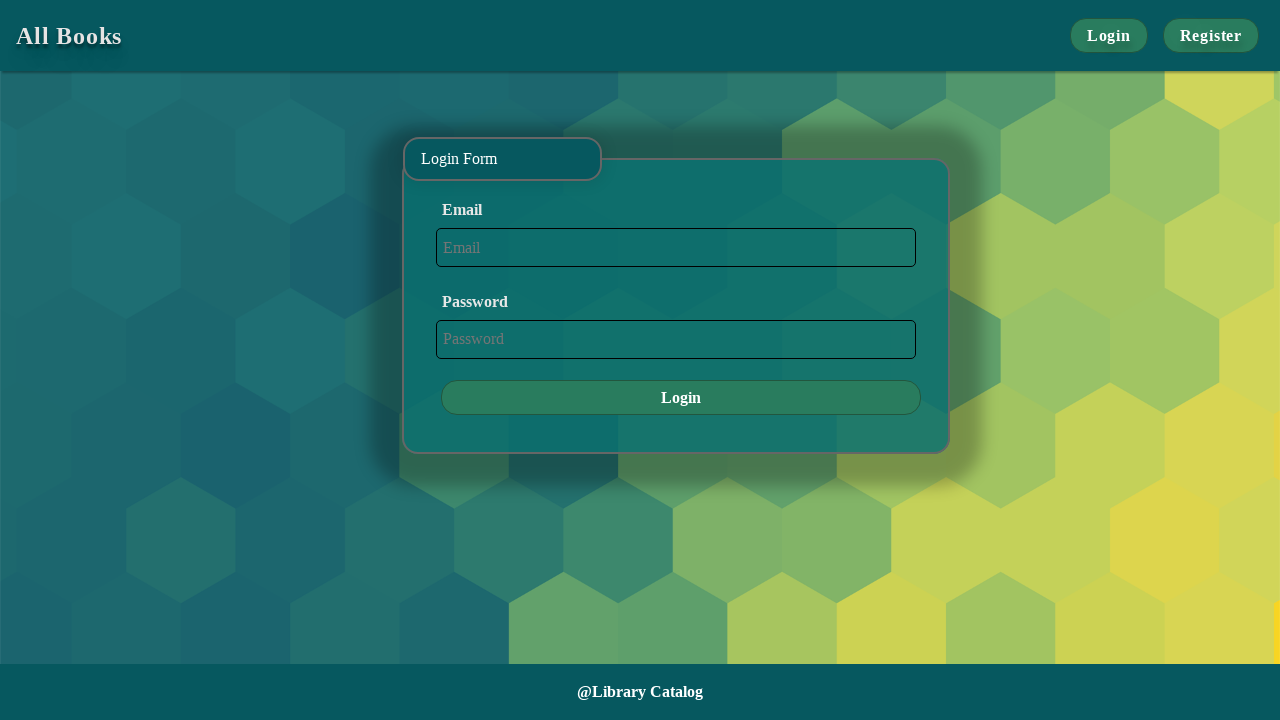

Clicked submit button with empty input fields at (681, 398) on input[type="submit"]
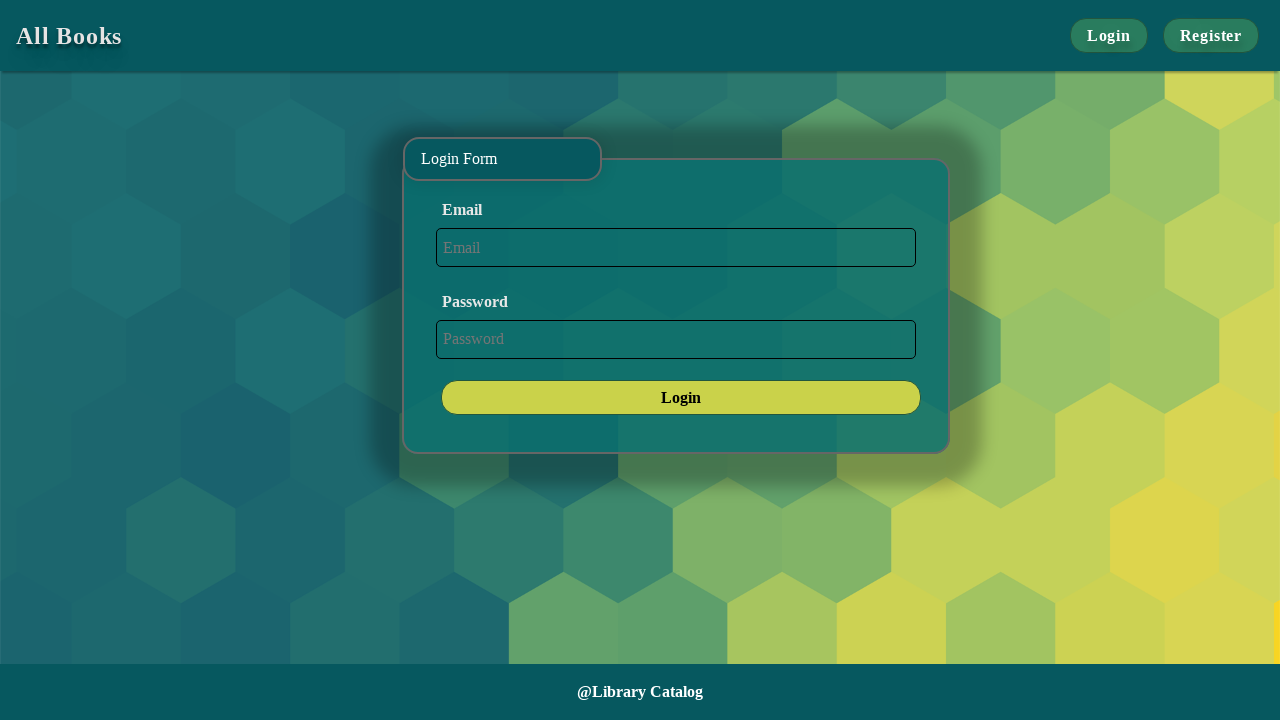

Verified still on login page after submit attempt
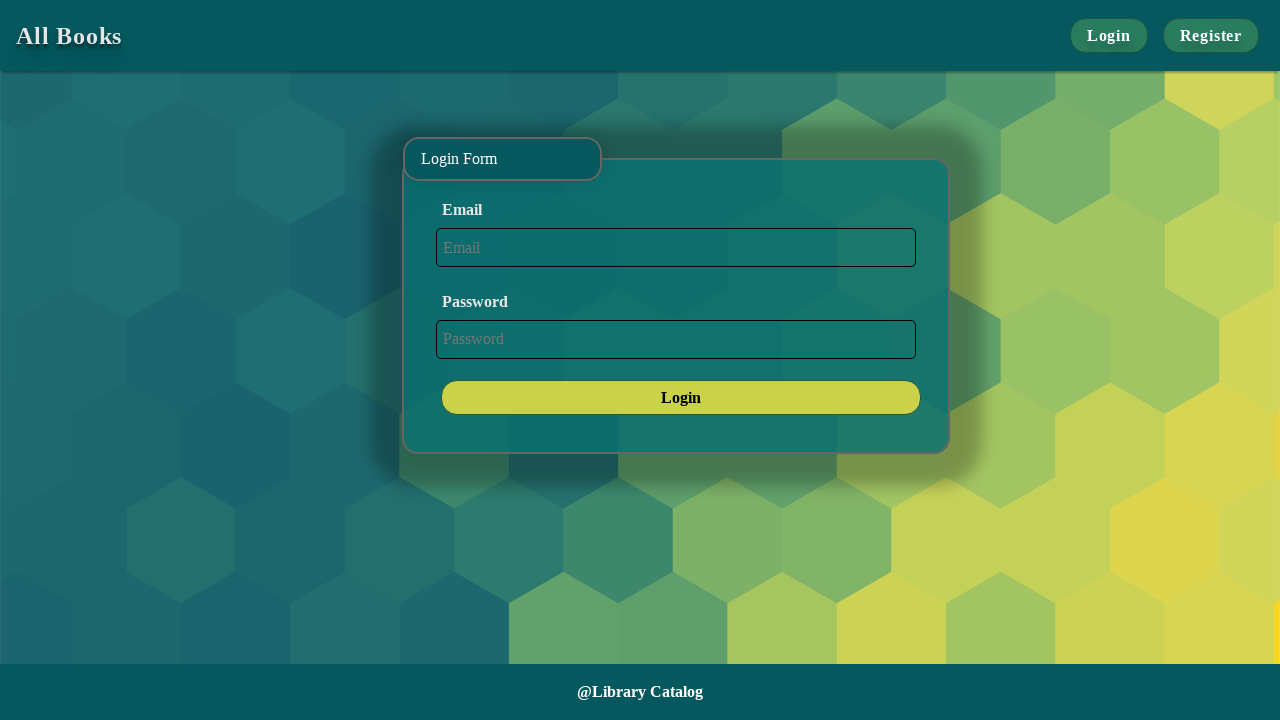

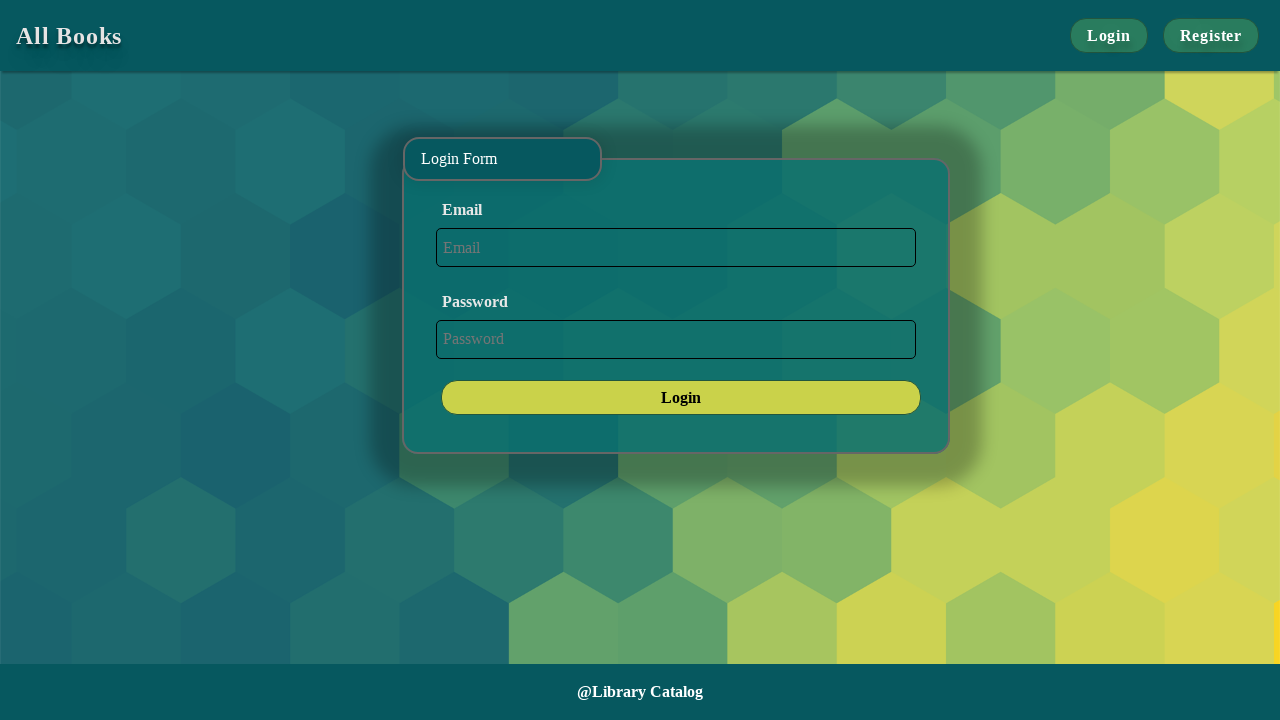